Tests e-commerce functionality by searching for products, adding a specific item (Cashews) to cart, and proceeding to checkout

Starting URL: https://rahulshettyacademy.com/seleniumPractise/#/

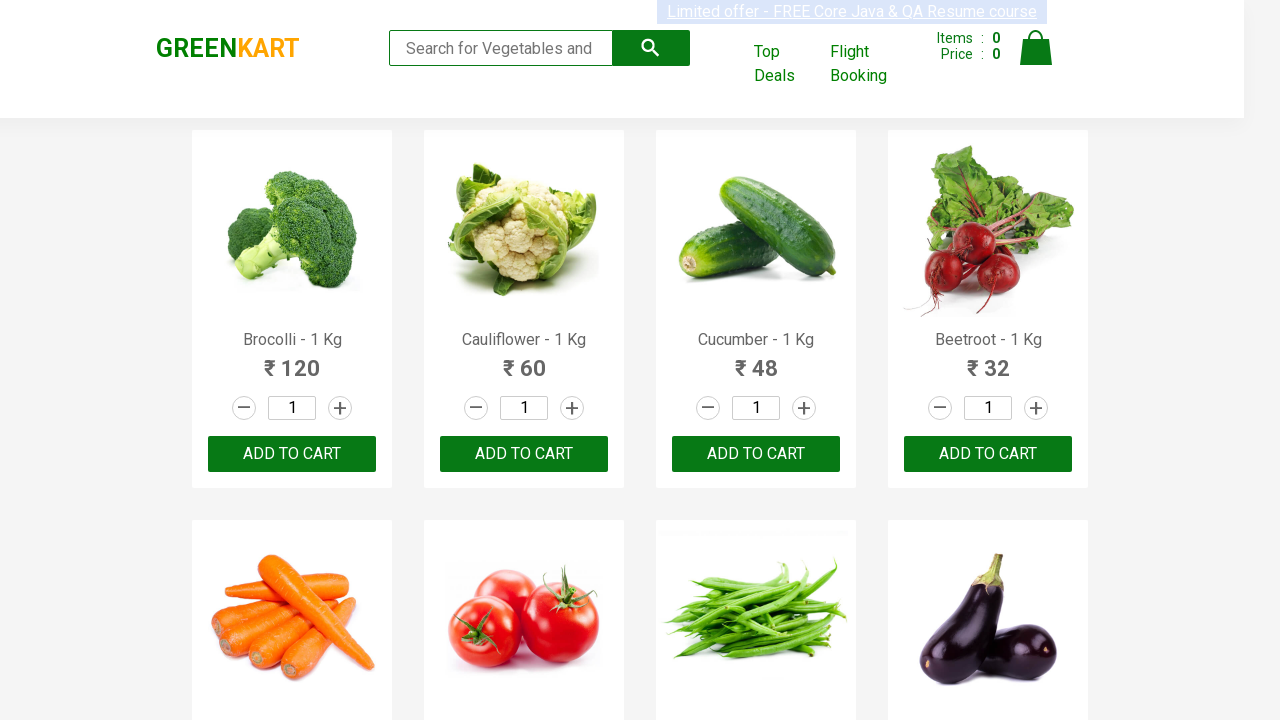

Filled search box with 'ca' on .search-keyword
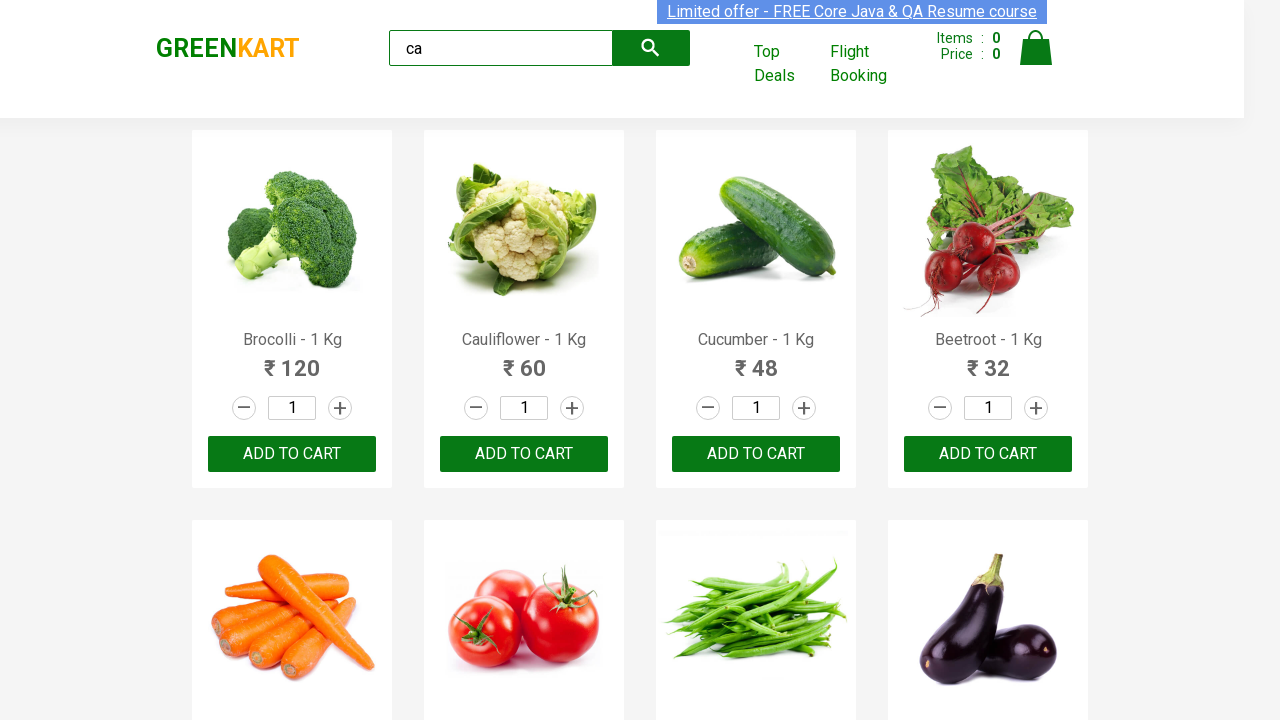

Products loaded on page
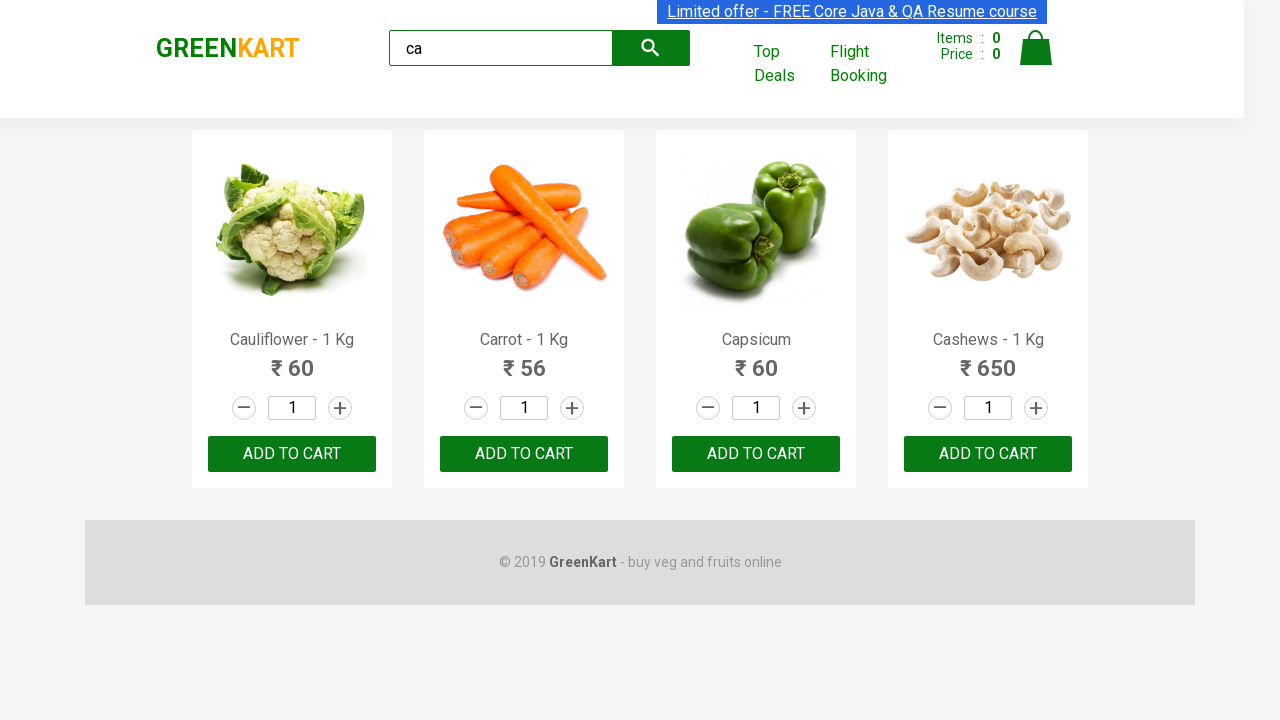

Retrieved list of all products
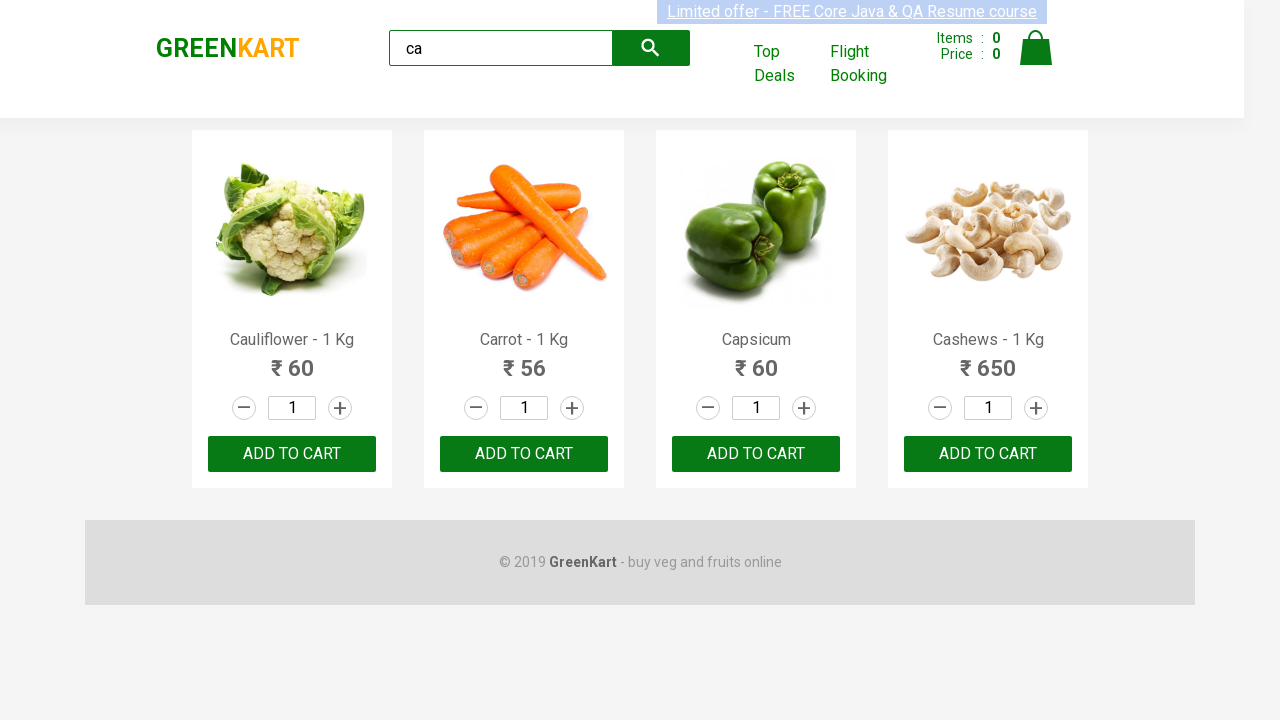

Checked product name: Cauliflower - 1 Kg
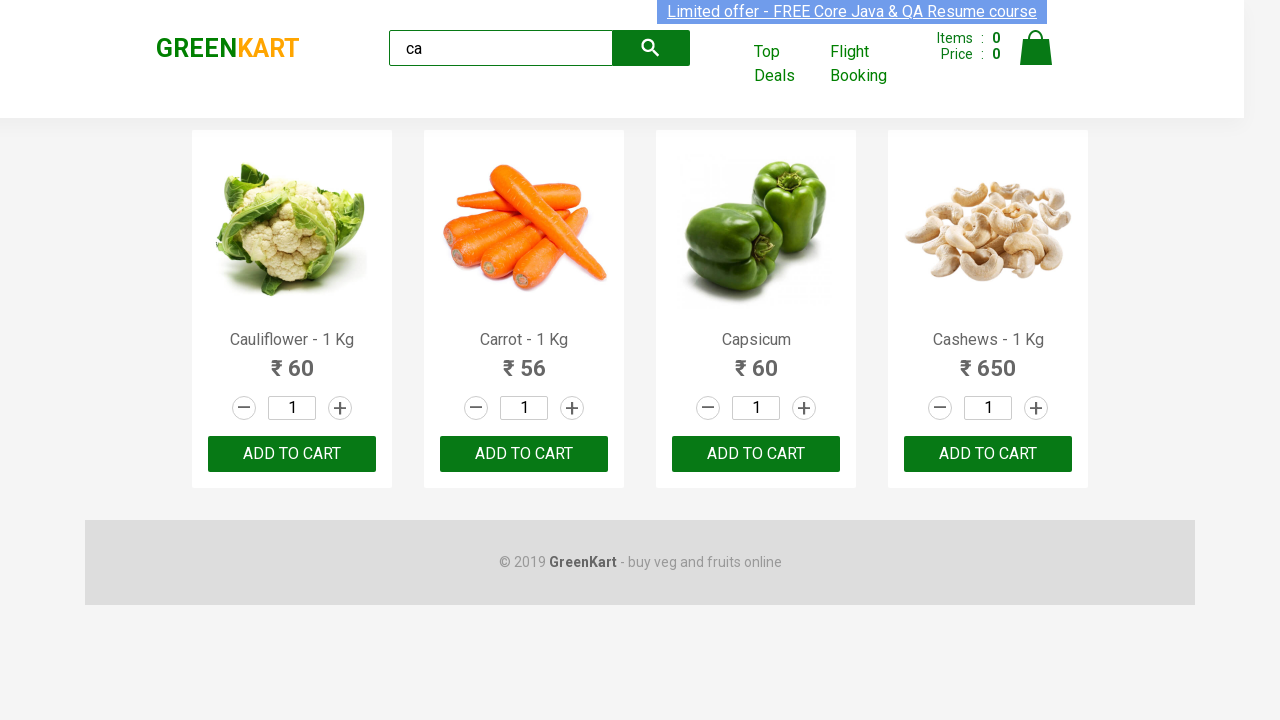

Checked product name: Carrot - 1 Kg
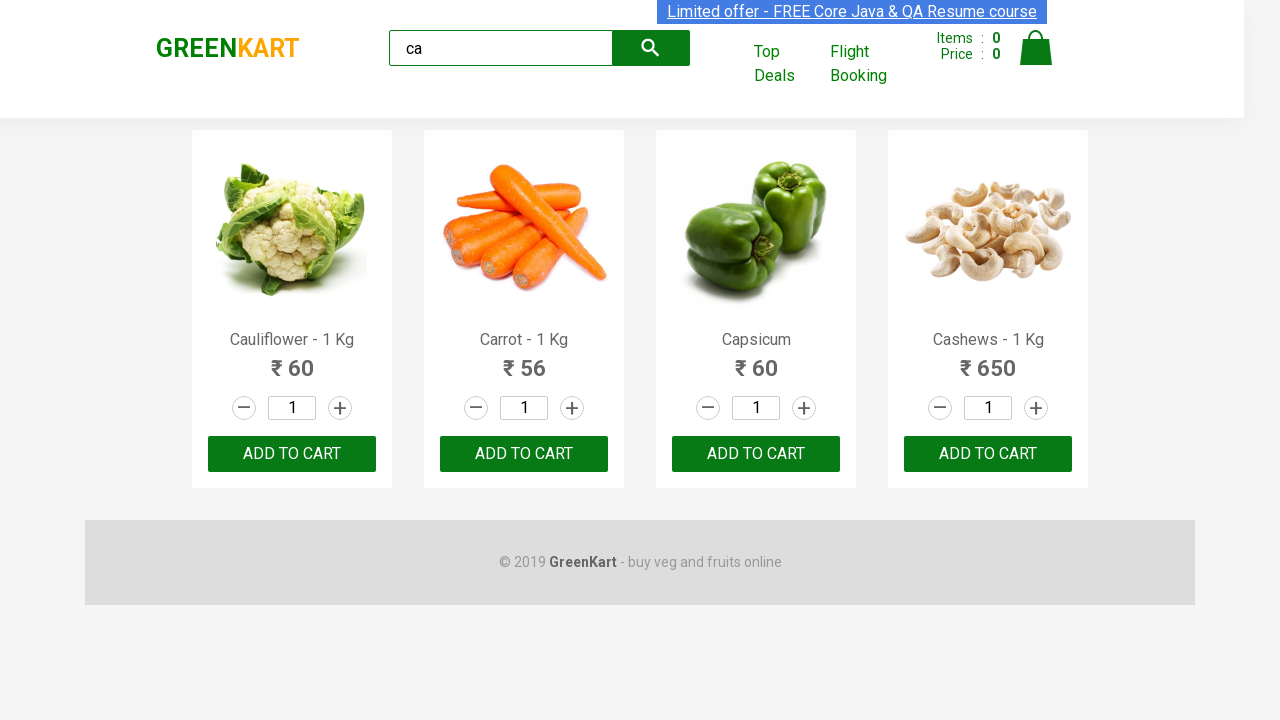

Checked product name: Capsicum
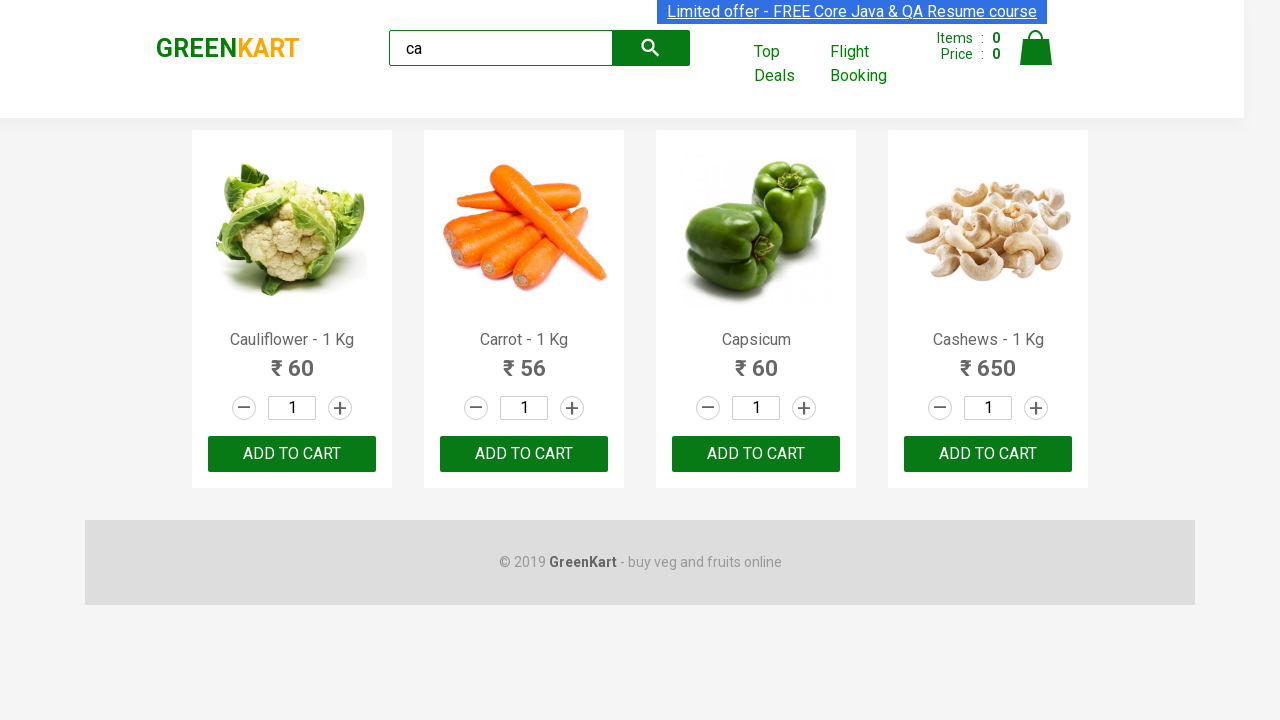

Checked product name: Cashews - 1 Kg
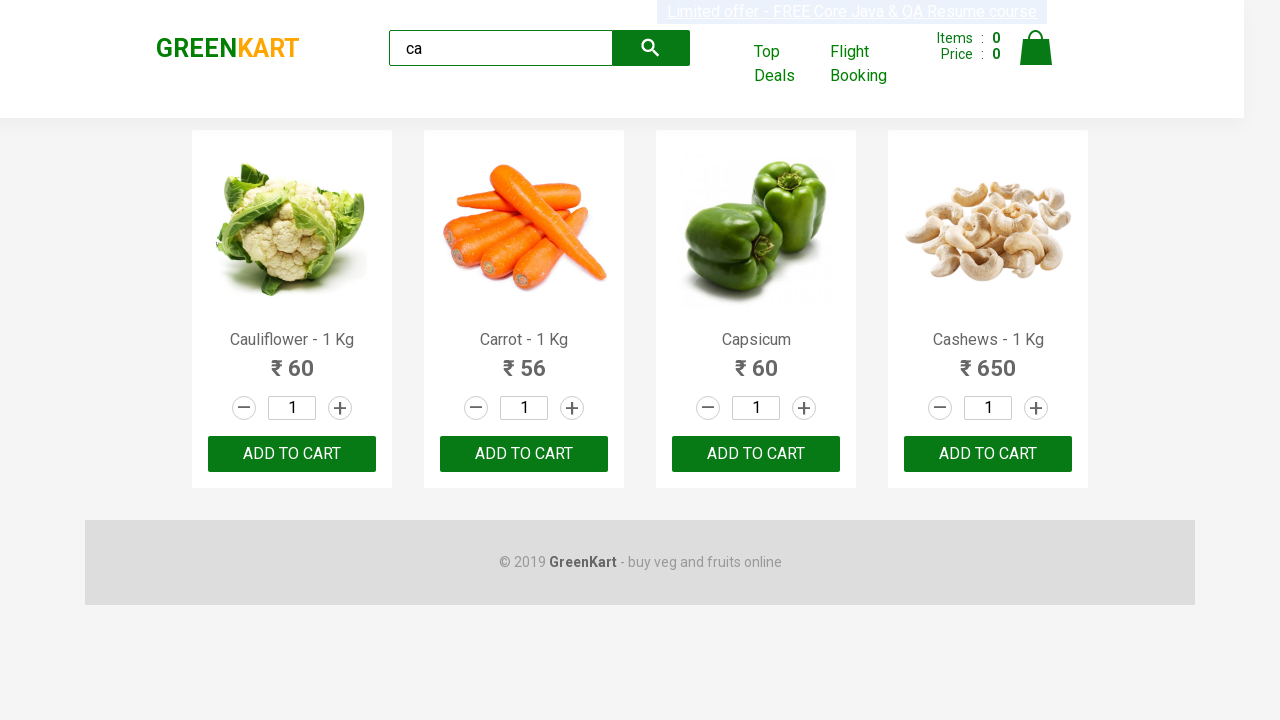

Clicked add to cart button for Cashews at (988, 454) on .products .product >> nth=3 >> button
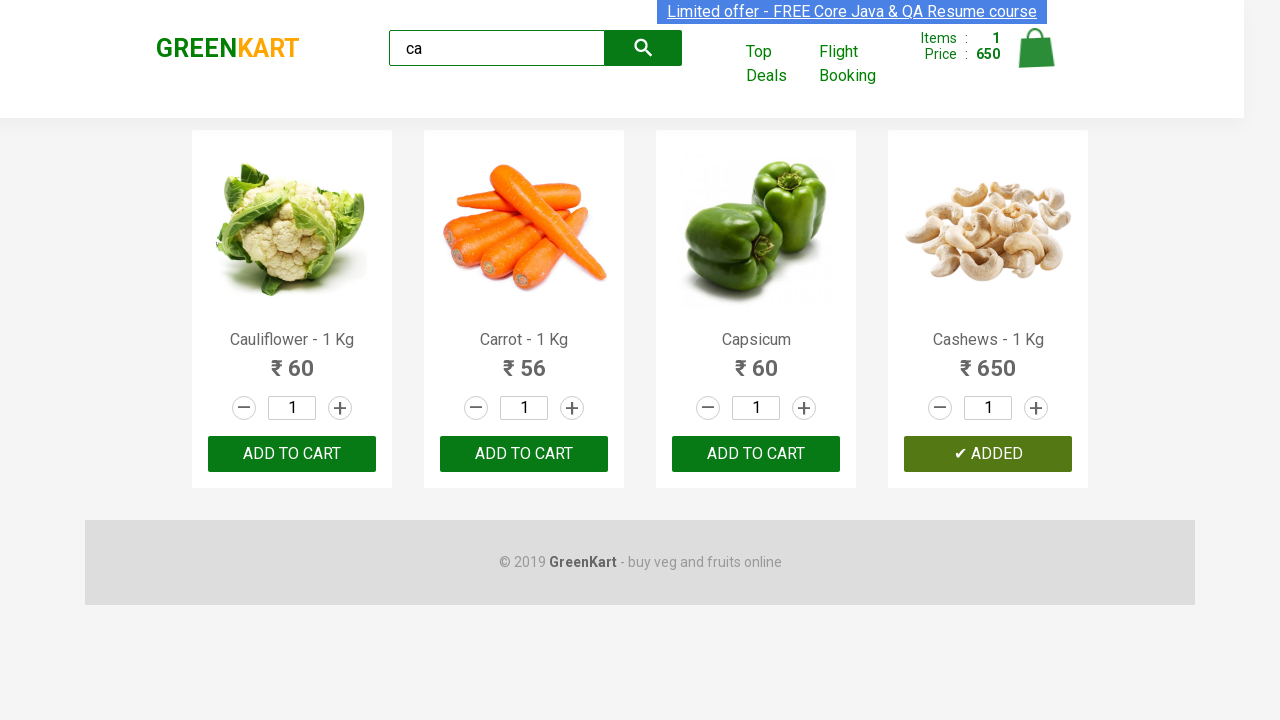

Clicked cart icon at (1036, 48) on .cart-icon > img
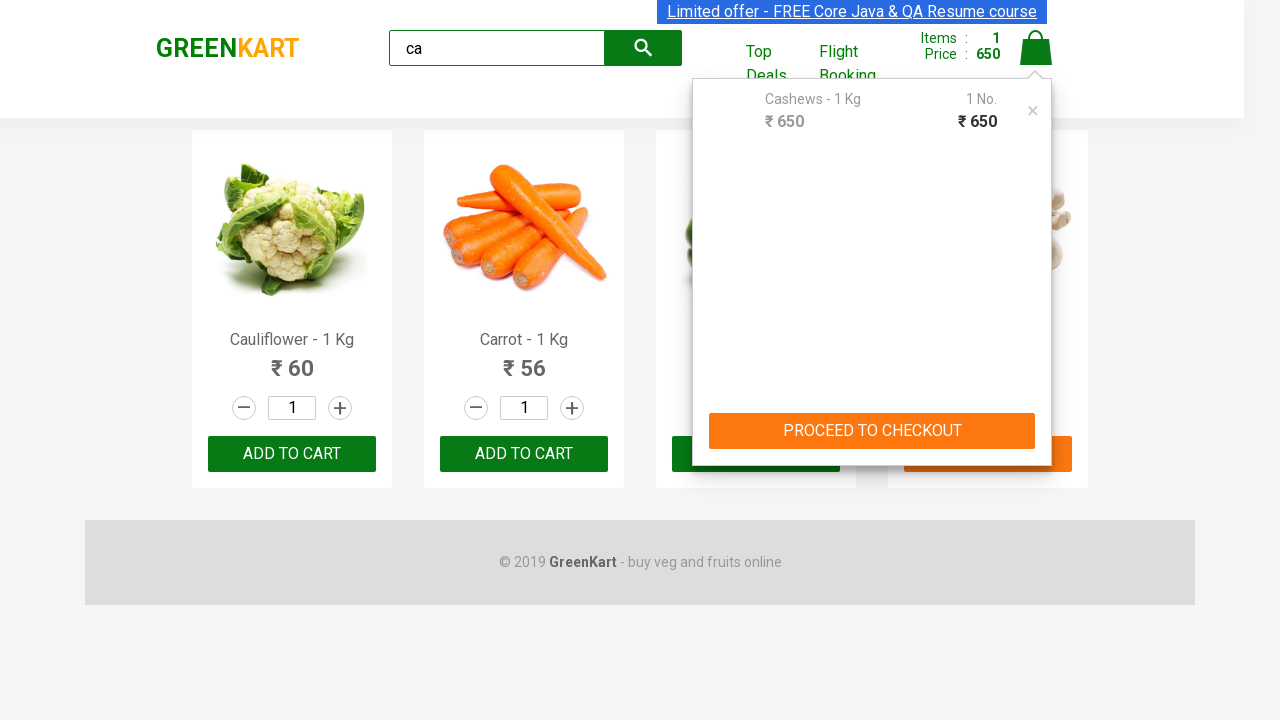

Clicked proceed to checkout button at (872, 431) on text=PROCEED TO CHECKOUT
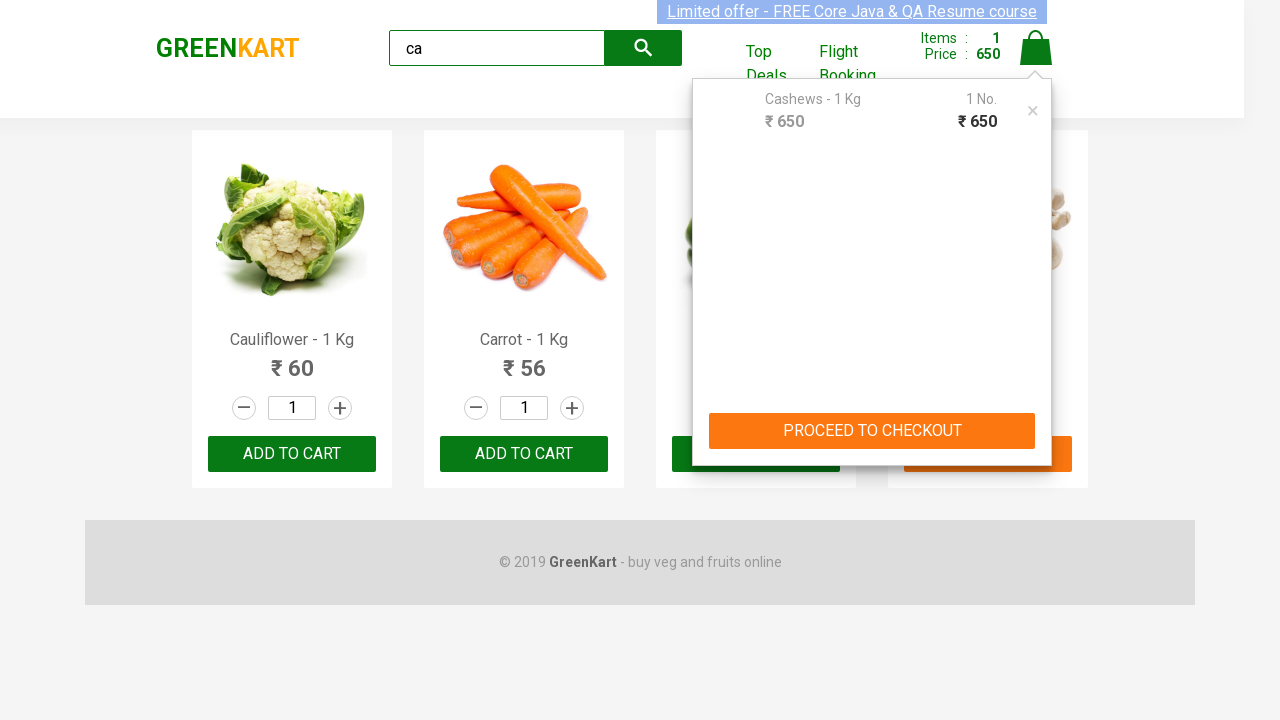

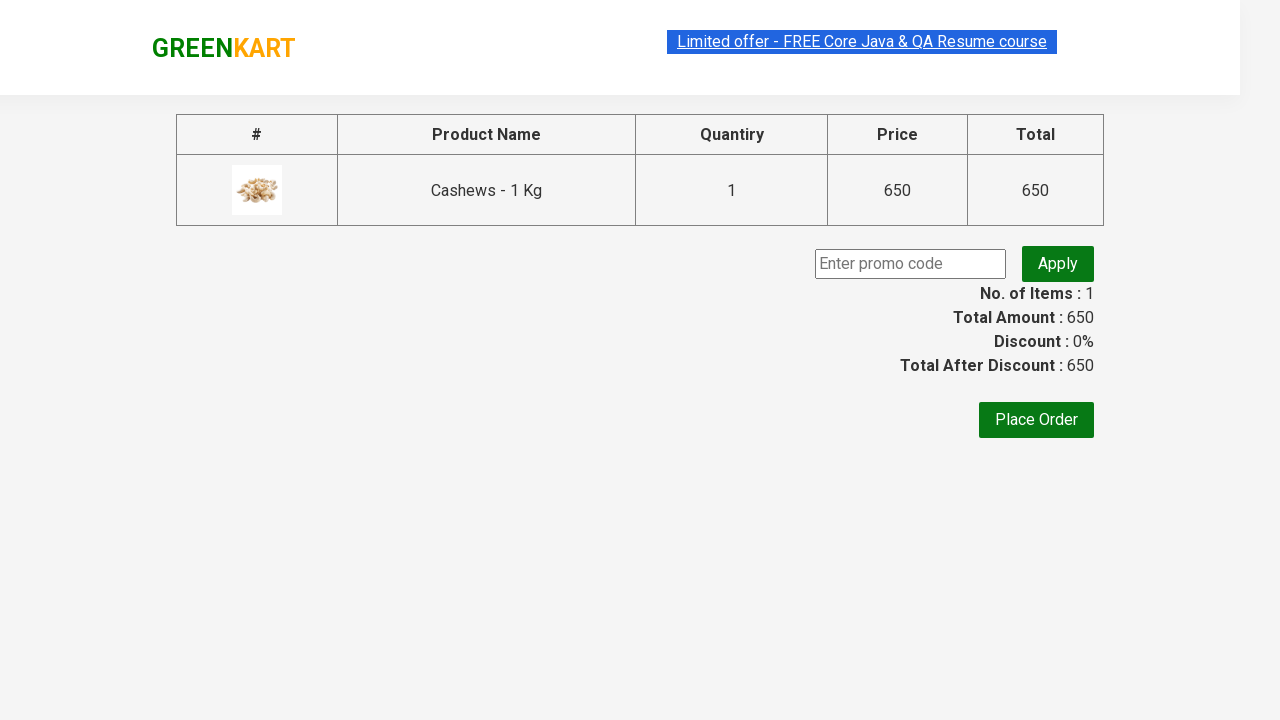